Tests double-click functionality on W3Schools tryit editor by entering text in a field and double-clicking a button to copy it to another field

Starting URL: https://www.w3schools.com/tags/tryit.asp?filename=tryhtml5_ev_ondblclick3

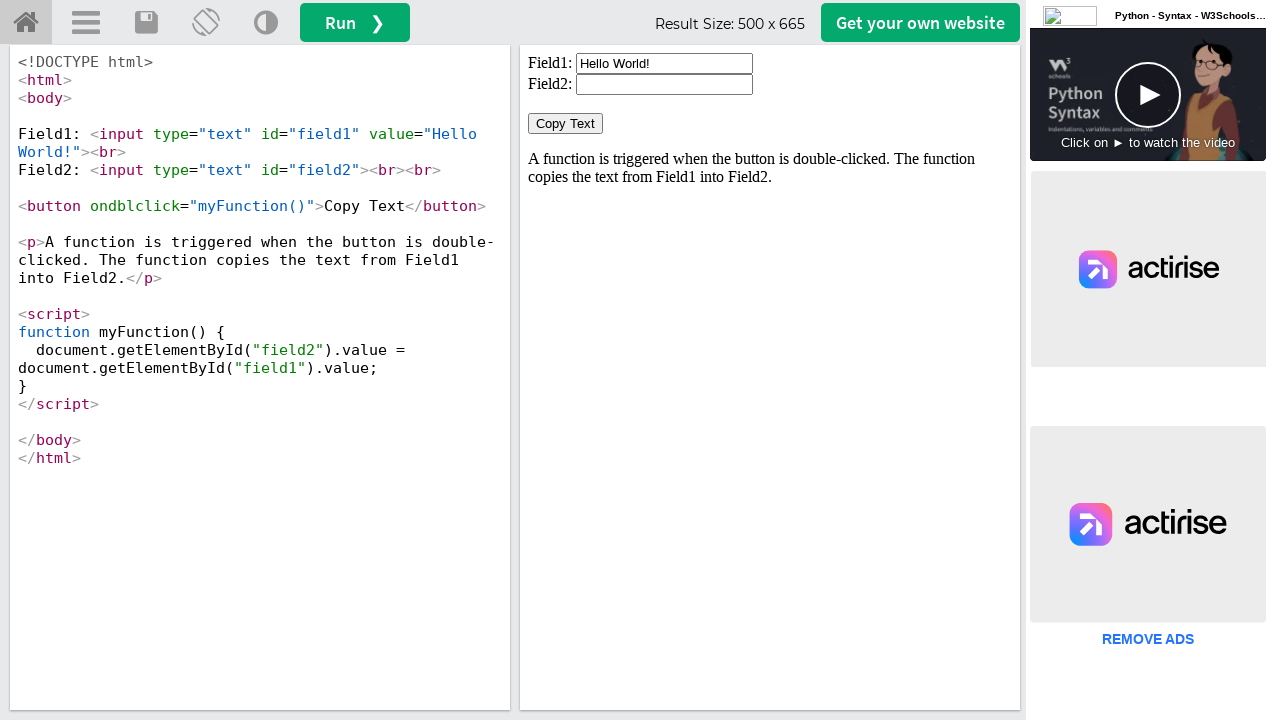

Located iframe containing the tryit editor demo
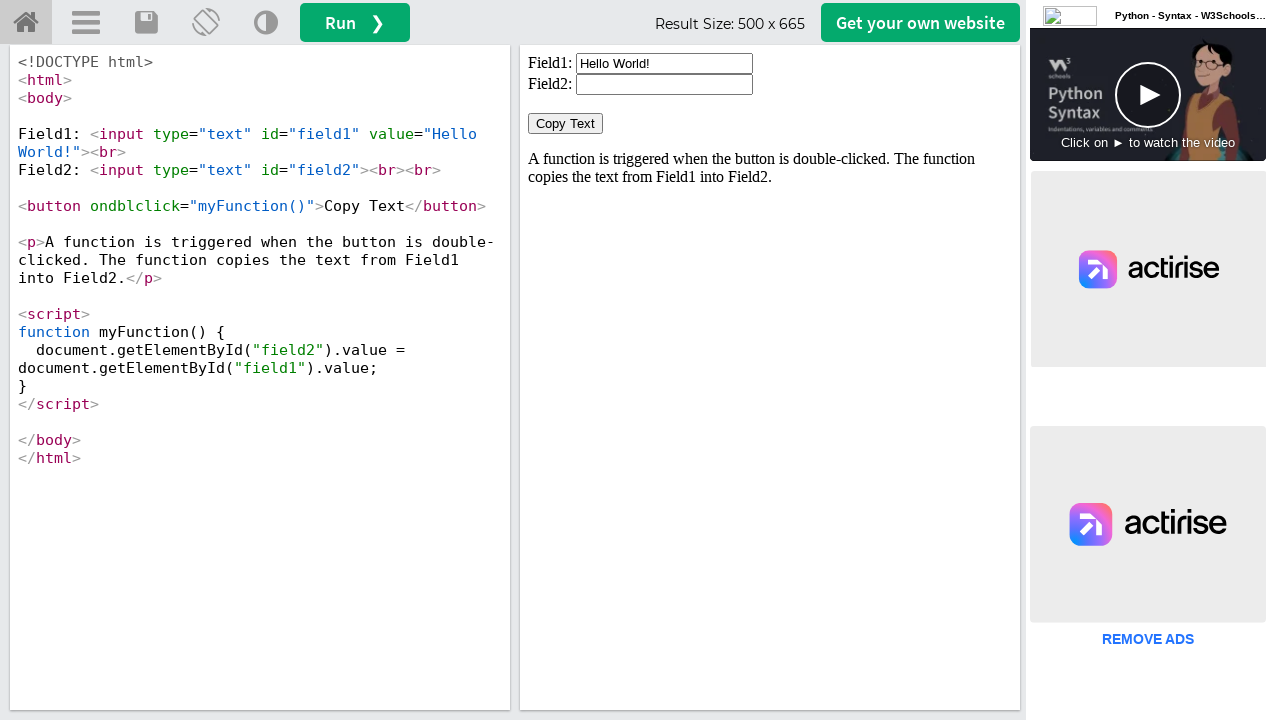

Located first input field (#field1)
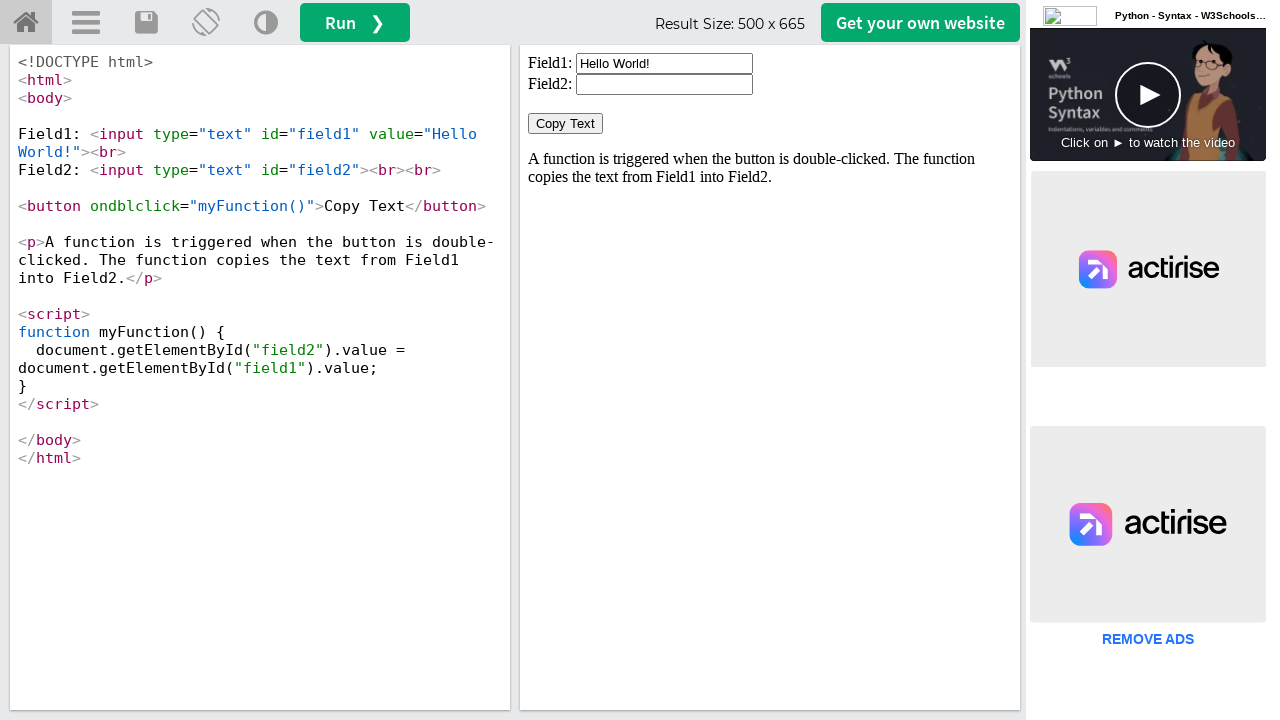

Cleared the first input field on iframe[id='iframeResult'] >> internal:control=enter-frame >> #field1
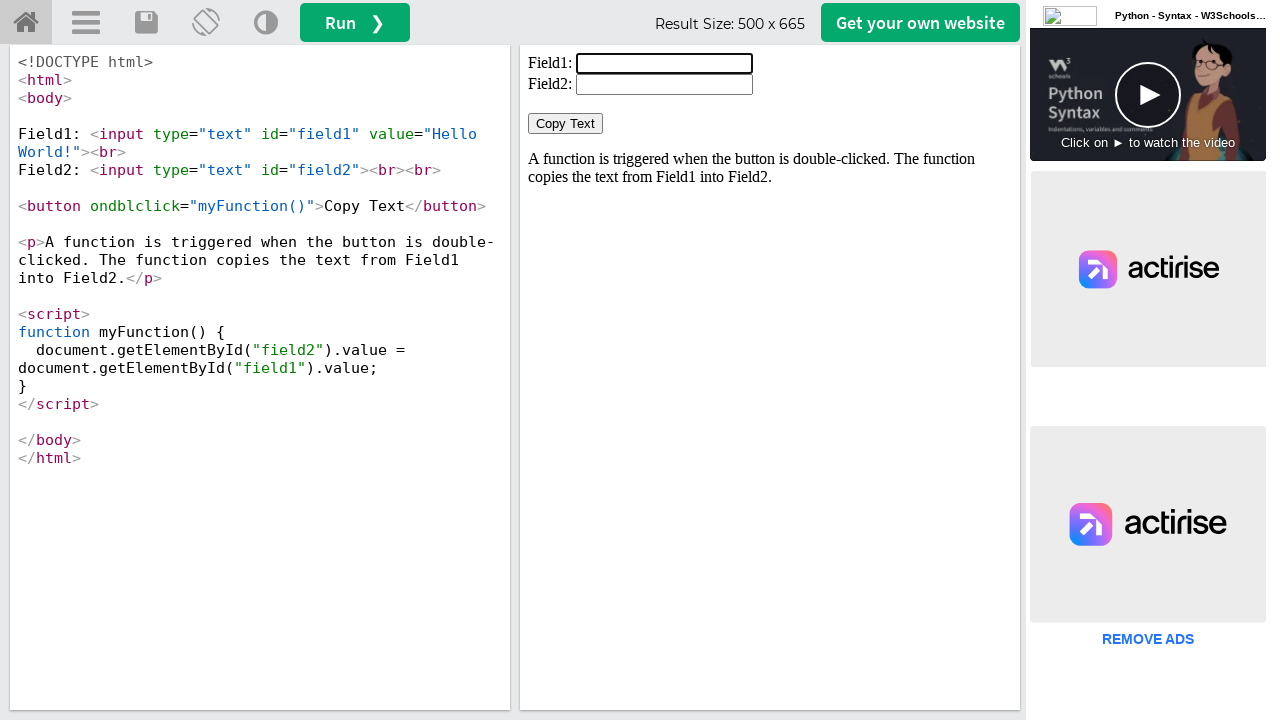

Filled first field with 'Hello World' on iframe[id='iframeResult'] >> internal:control=enter-frame >> #field1
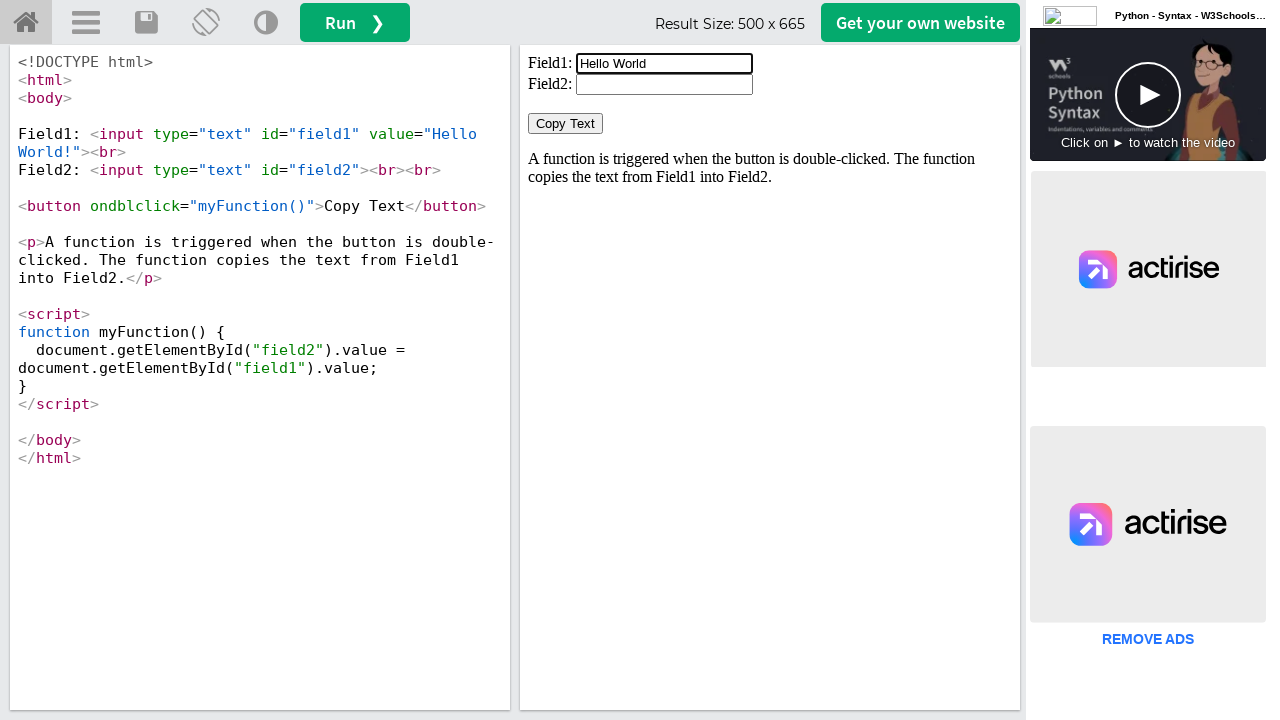

Located the button element
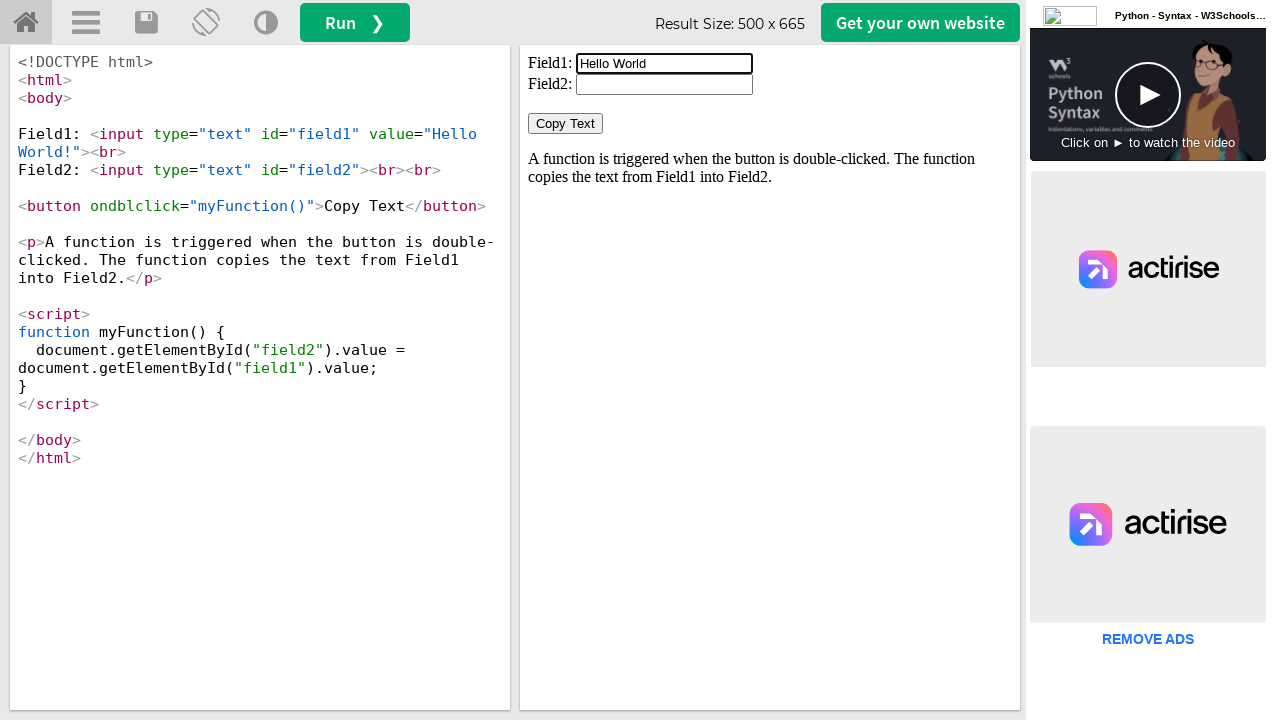

Double-clicked the button to trigger copy action at (566, 124) on iframe[id='iframeResult'] >> internal:control=enter-frame >> button
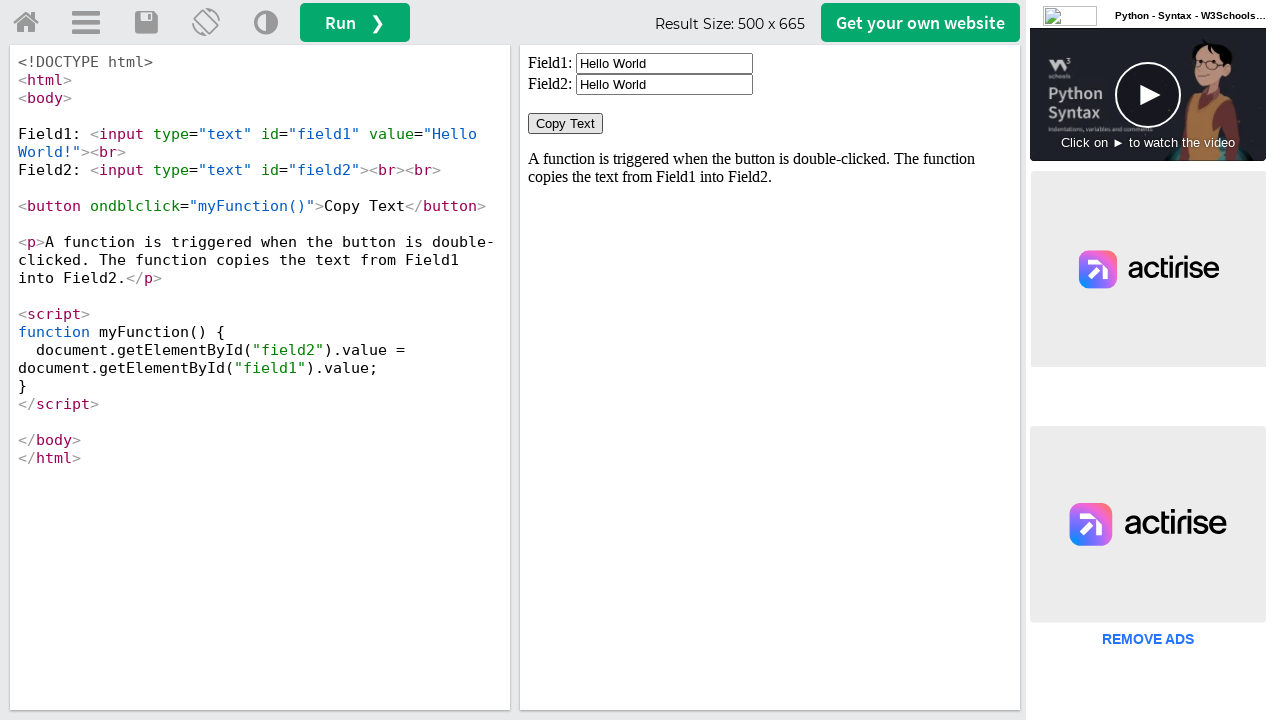

Retrieved value from second field (#field2)
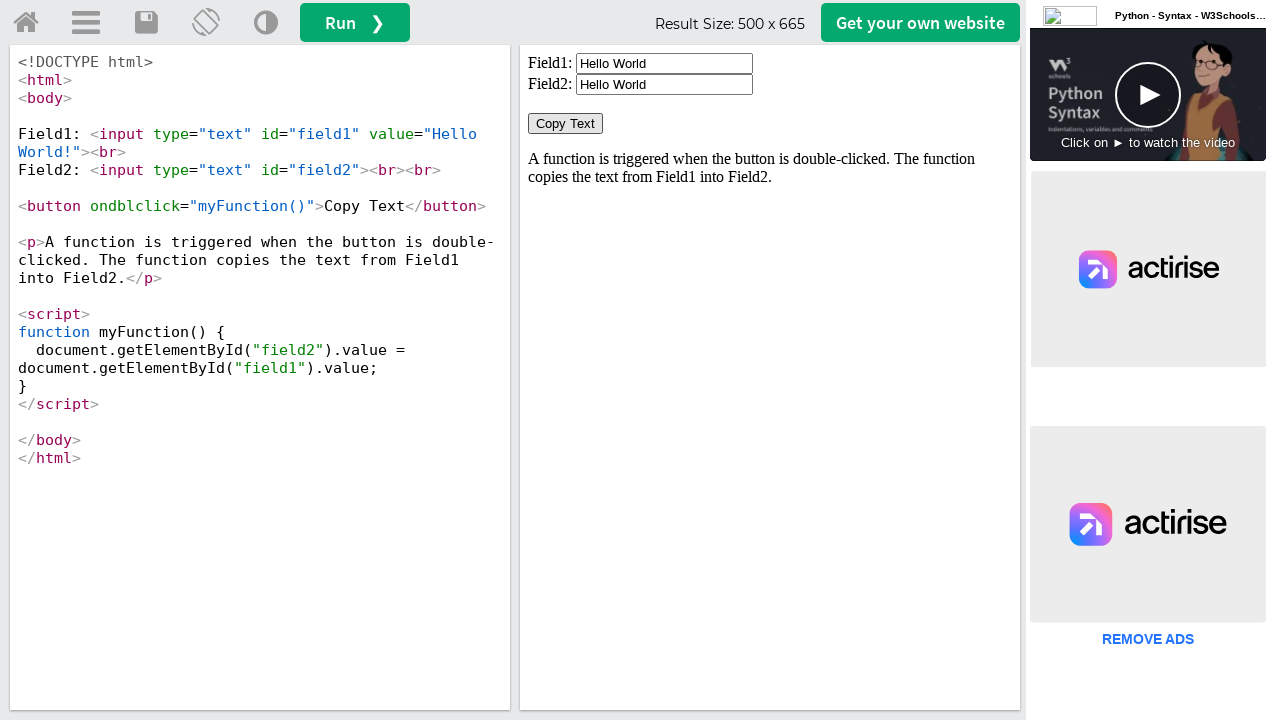

Verified copied text in field2: 'Hello World'
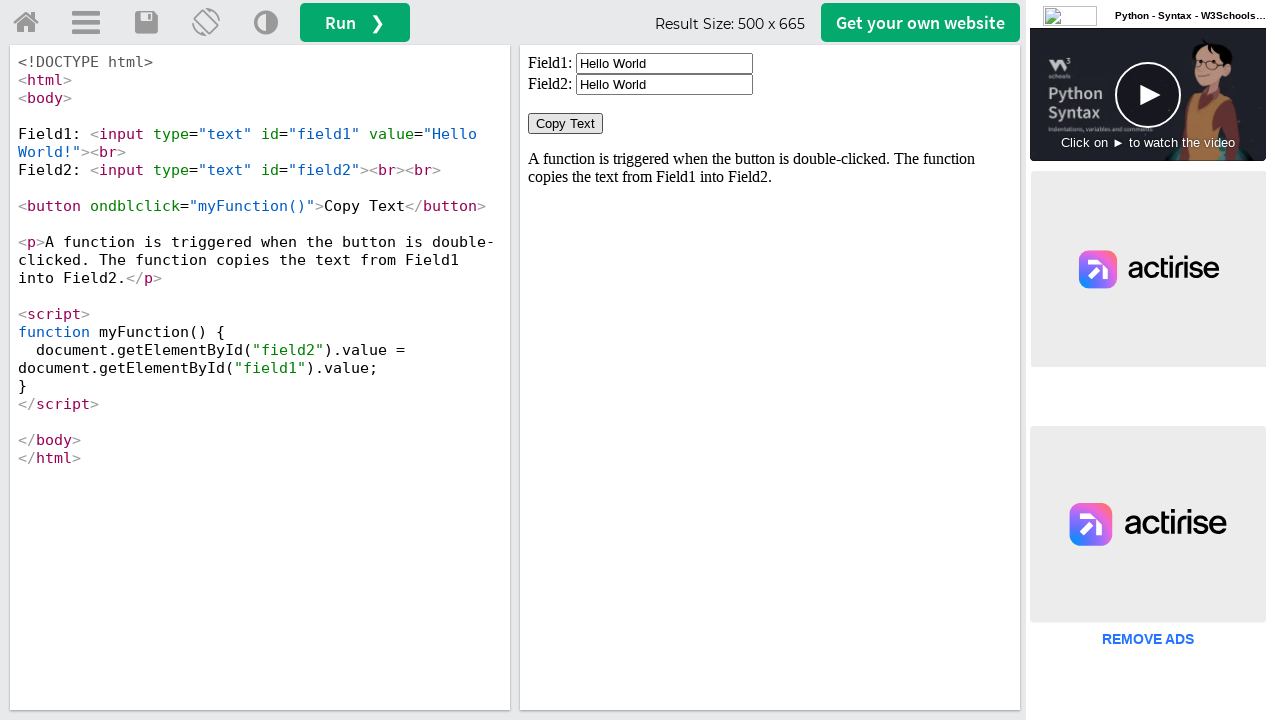

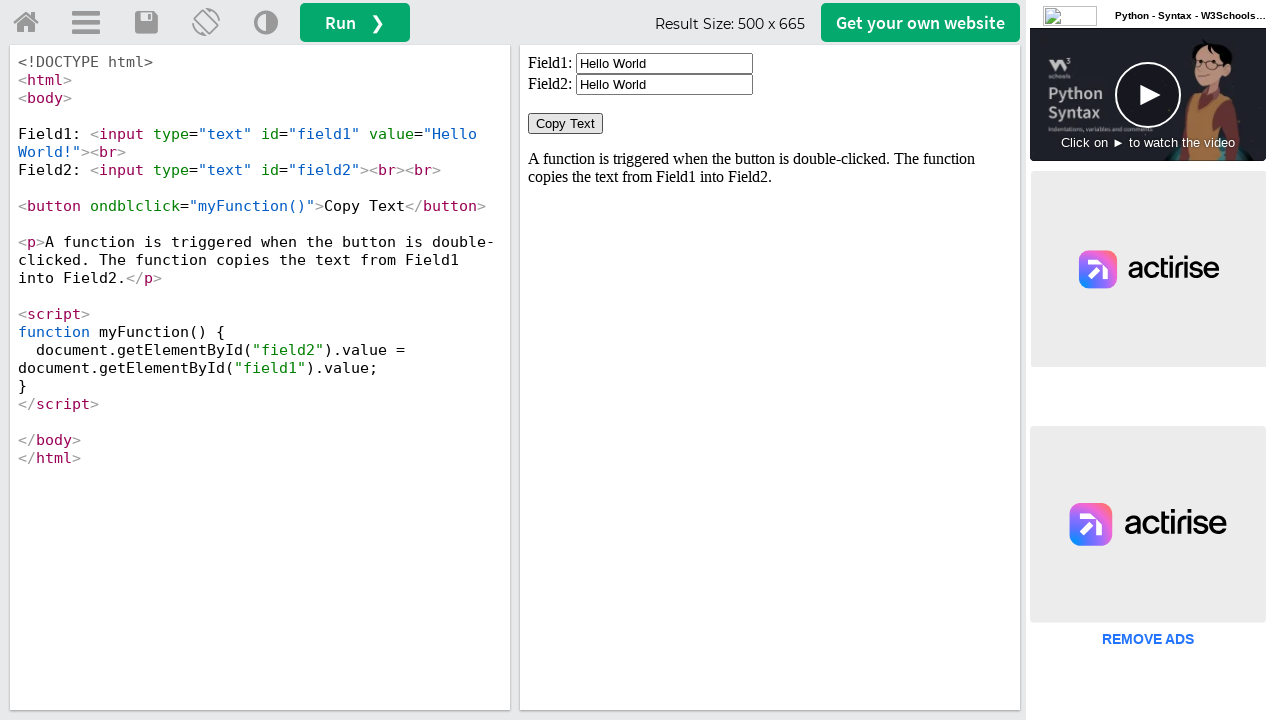